Tests scrollIntoView functionality by scrolling an element into view and comparing scroll positions

Starting URL: http://guinea-pig.webdriver.io

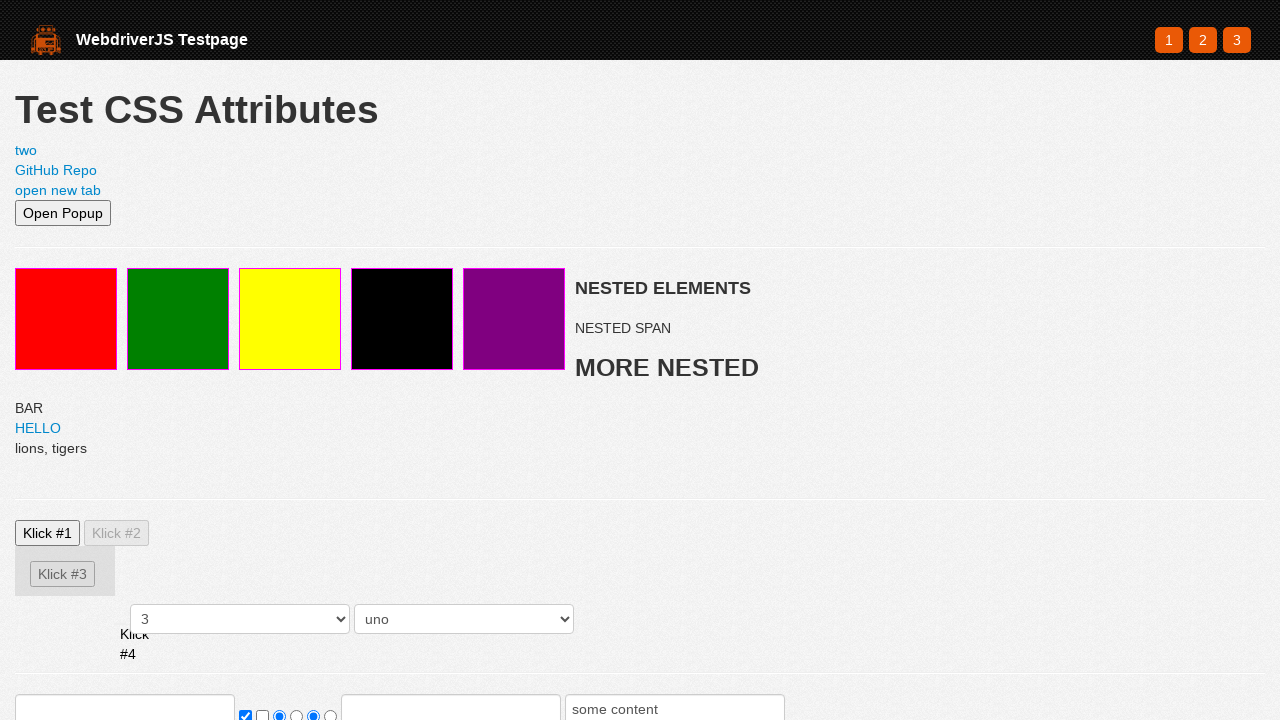

Set viewport size to 500x500
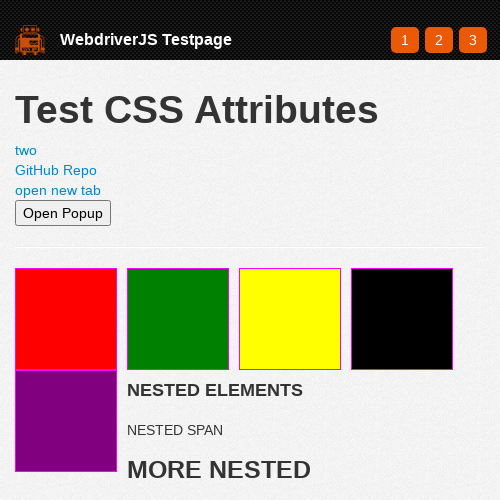

Located search input element
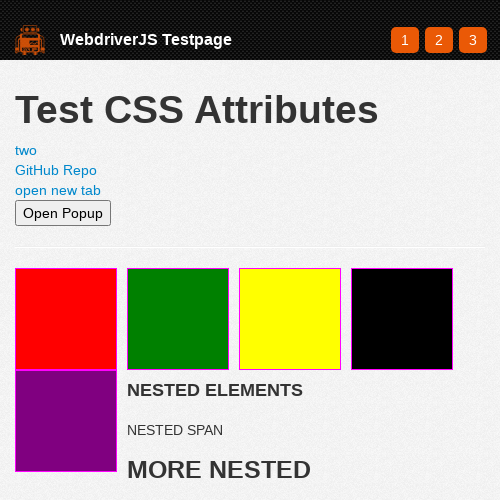

Scrolled search input element into view
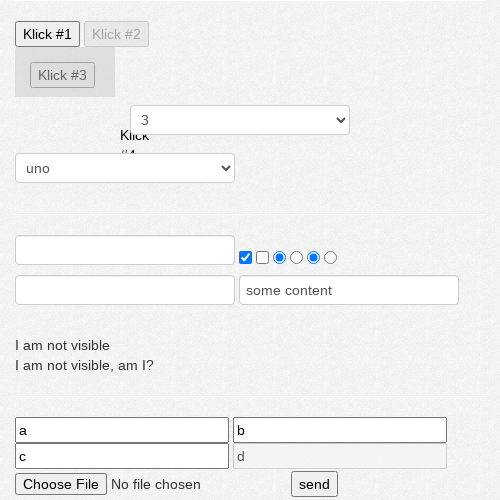

Evaluated scroll position: scrollY = 601
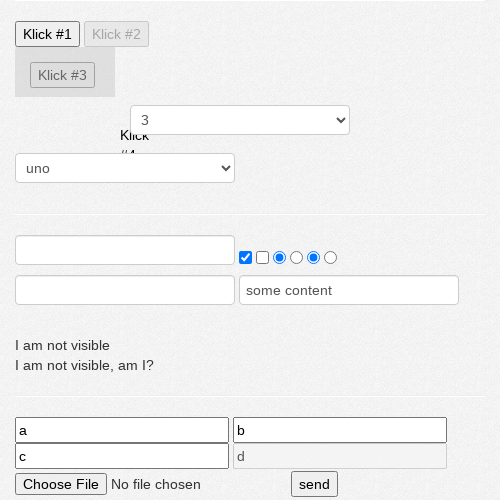

Assertion passed: scroll position is >= 0
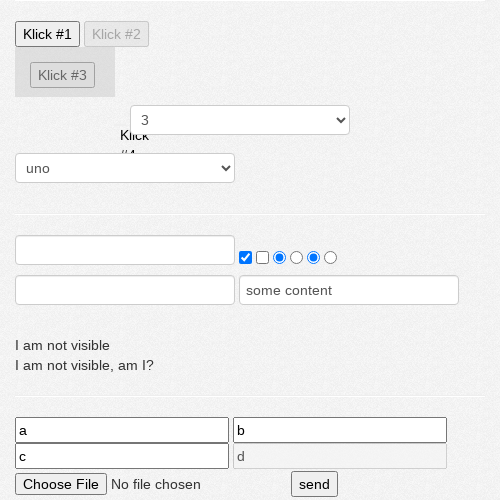

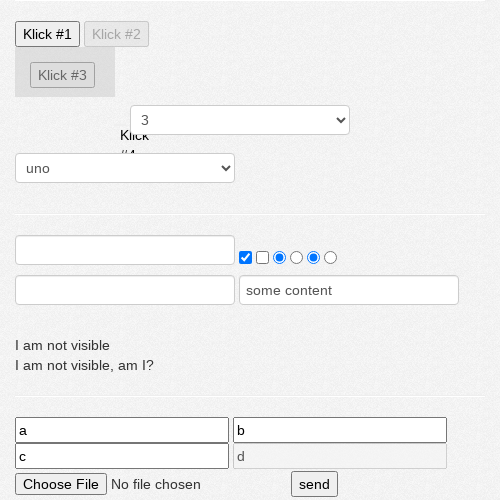